Tests link navigation by clicking on a "Go to Dashboard" link on the LeafGround practice page

Starting URL: https://www.leafground.com/link.xhtml

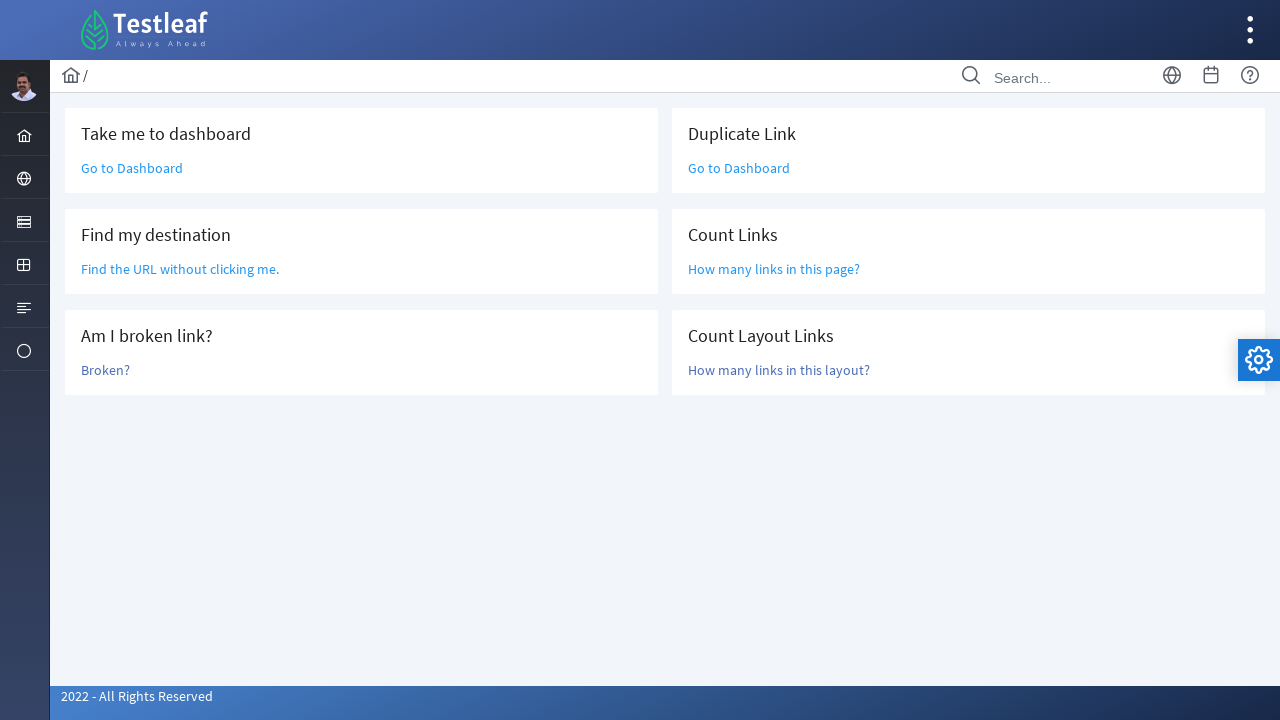

Clicked on 'Go to Dashboard' link at (132, 168) on text=Go to Dashboard
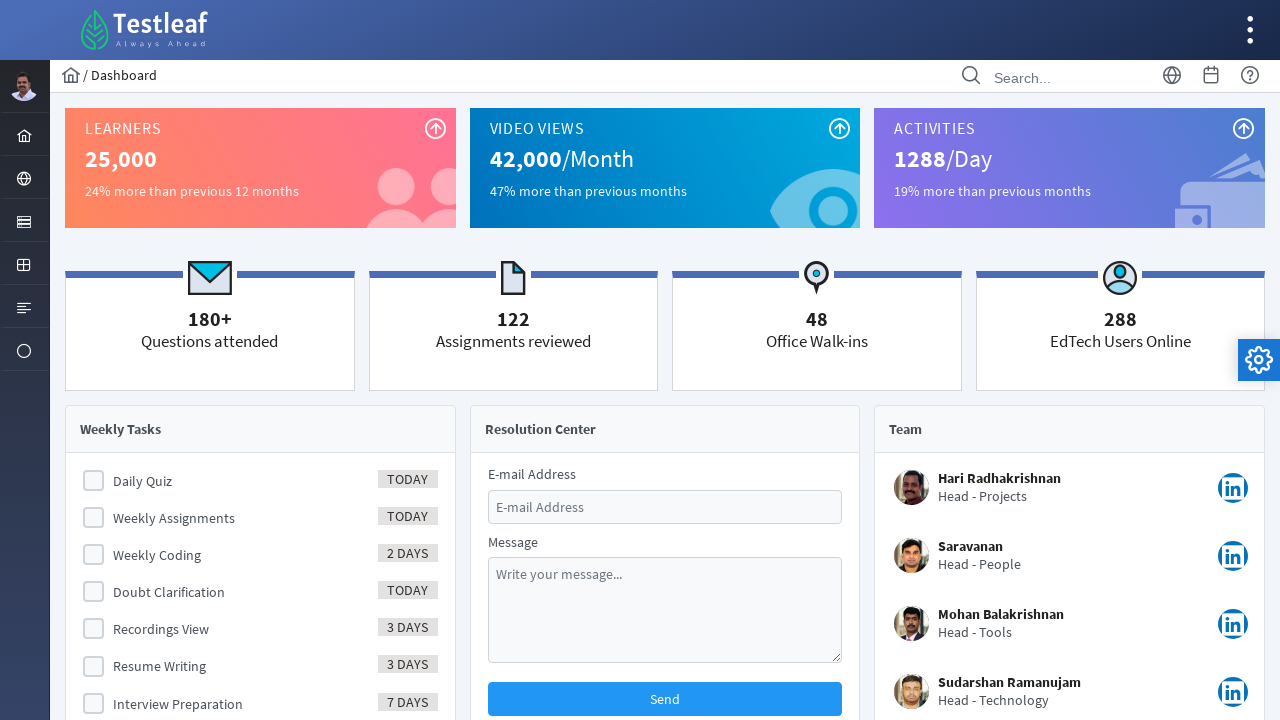

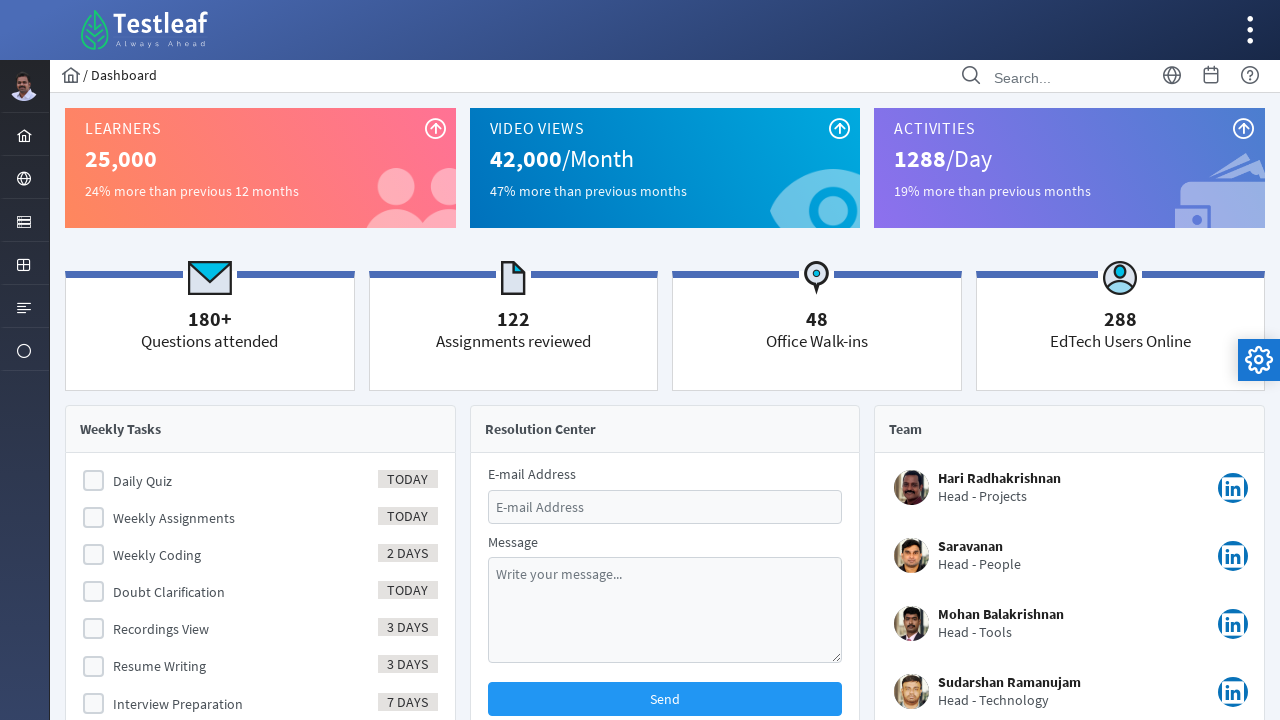